Tests clicking on dropdown/select elements multiple times and verifies that message elements are created with the correct class attribute

Starting URL: https://eviltester.github.io/supportclasses/

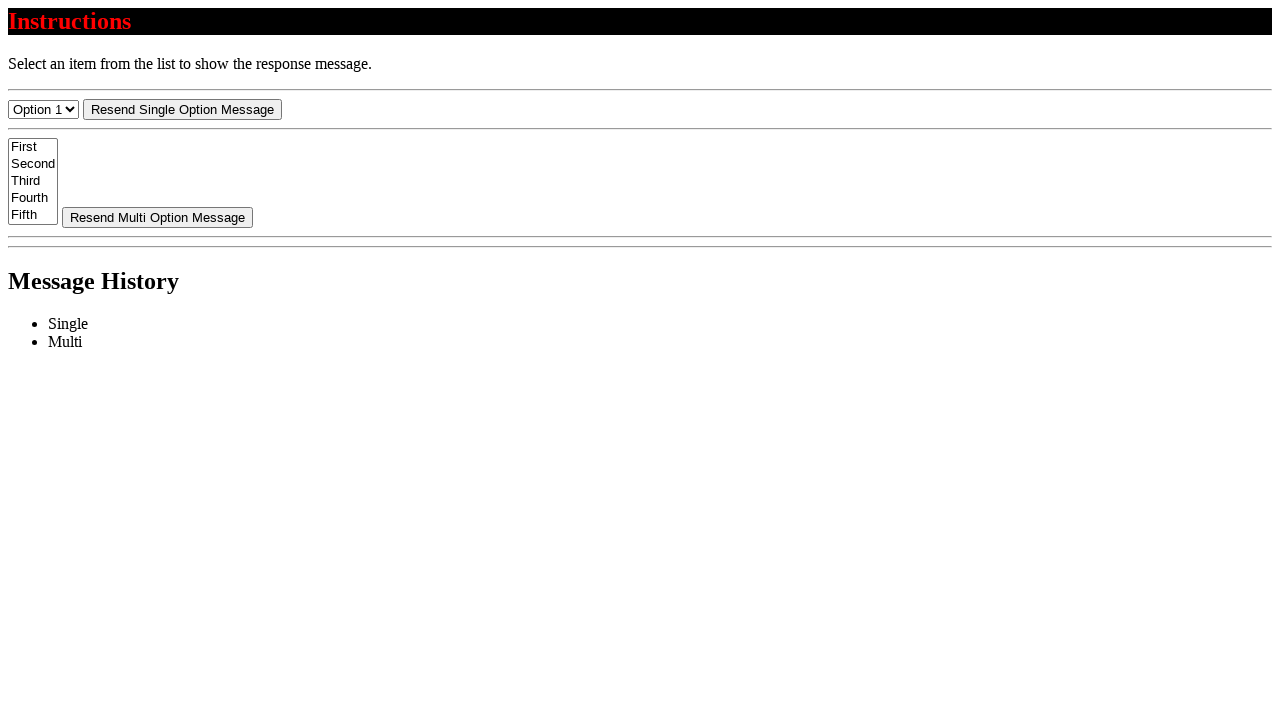

Clicked resend-select dropdown/button (1st click) at (182, 109) on #resend-select
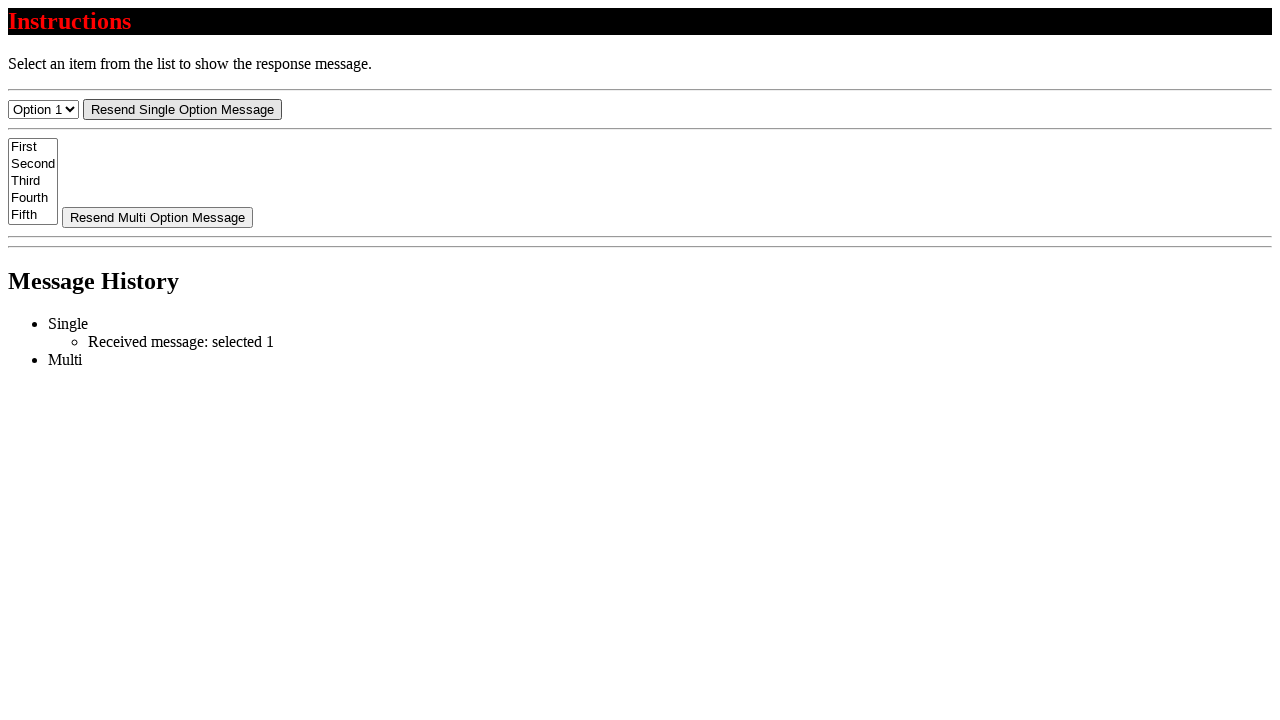

Clicked resend-select dropdown/button (2nd click) at (182, 109) on #resend-select
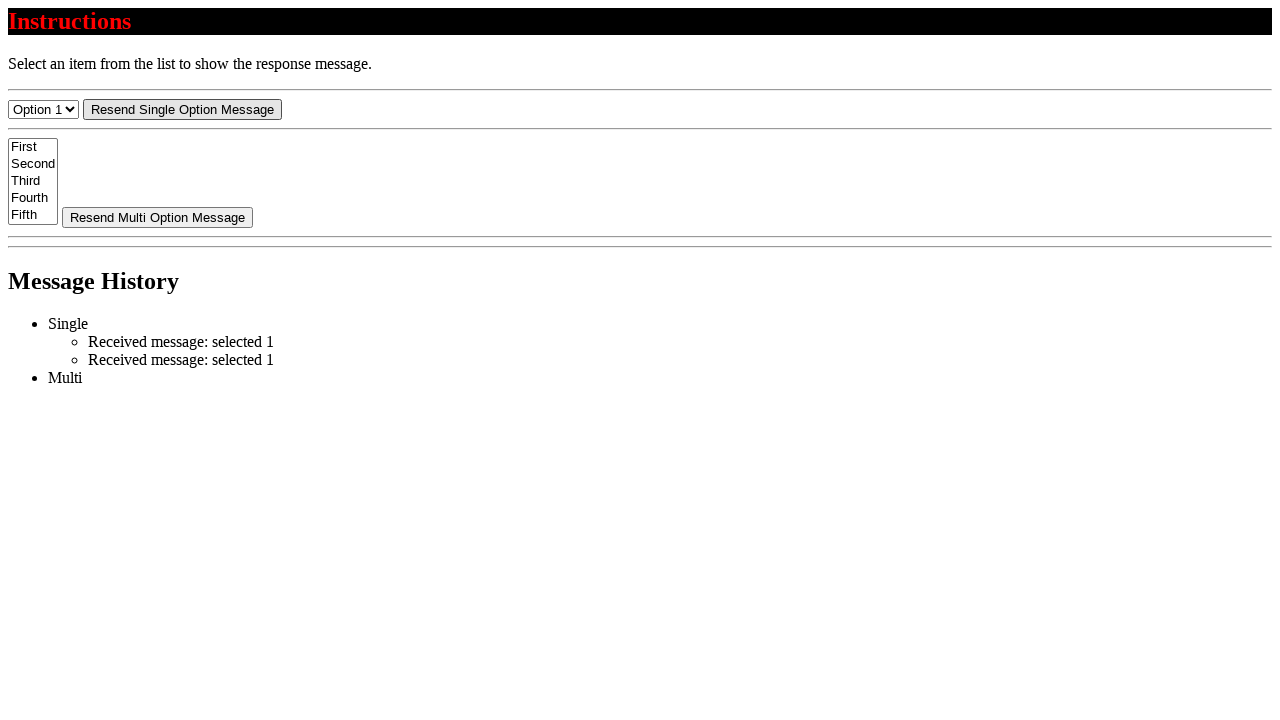

Clicked resend-select dropdown/button (3rd click) at (182, 109) on #resend-select
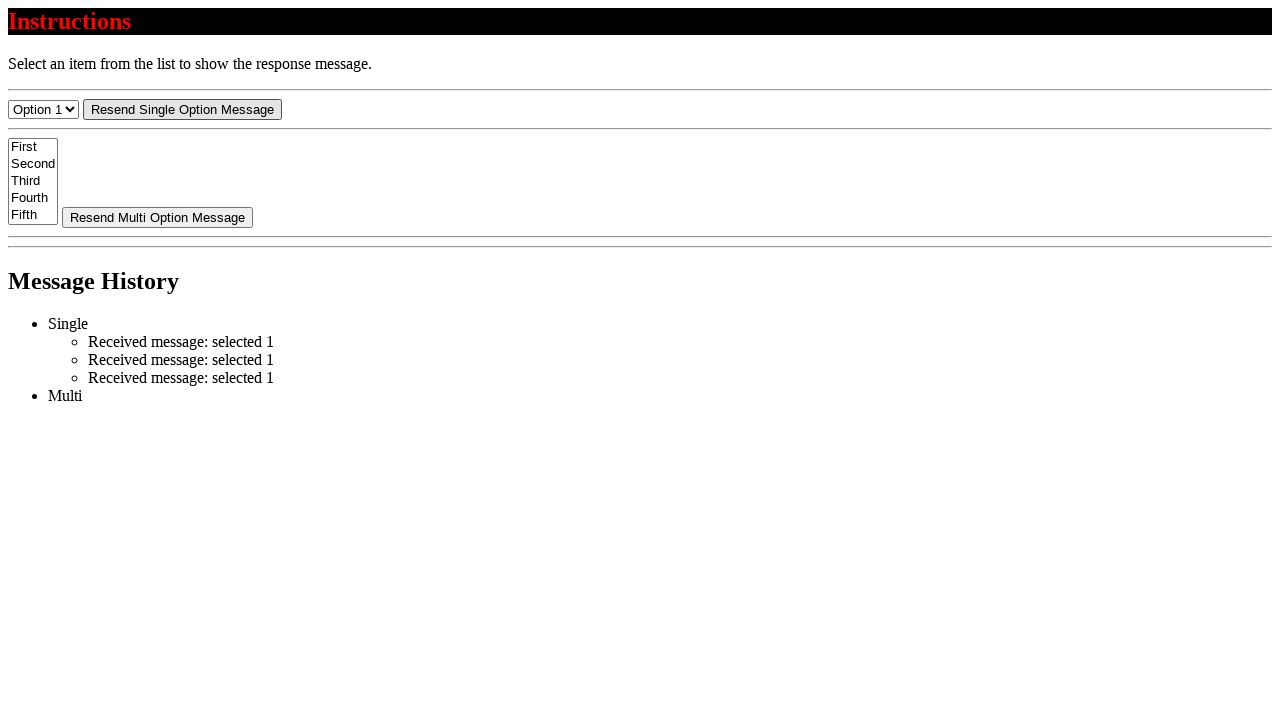

Clicked resend-select dropdown/button (4th click) at (182, 109) on #resend-select
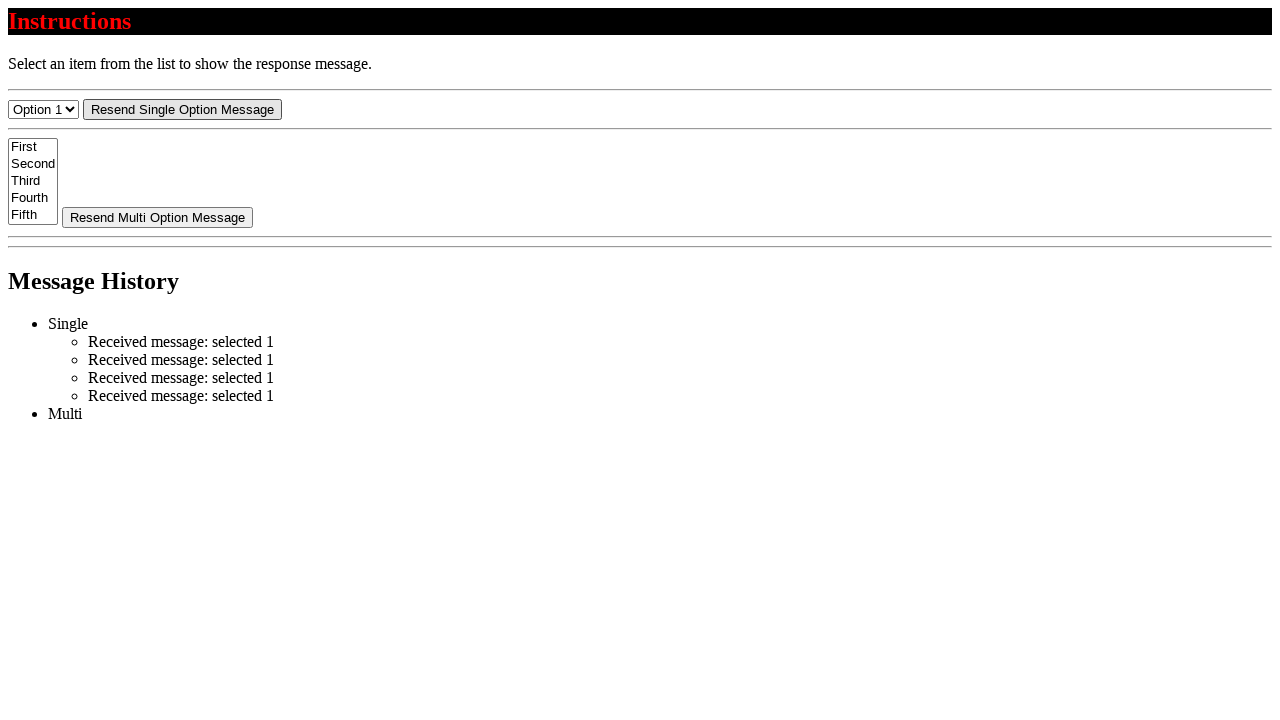

Clicked resend-multi dropdown/button (1st click) at (158, 217) on #resend-multi
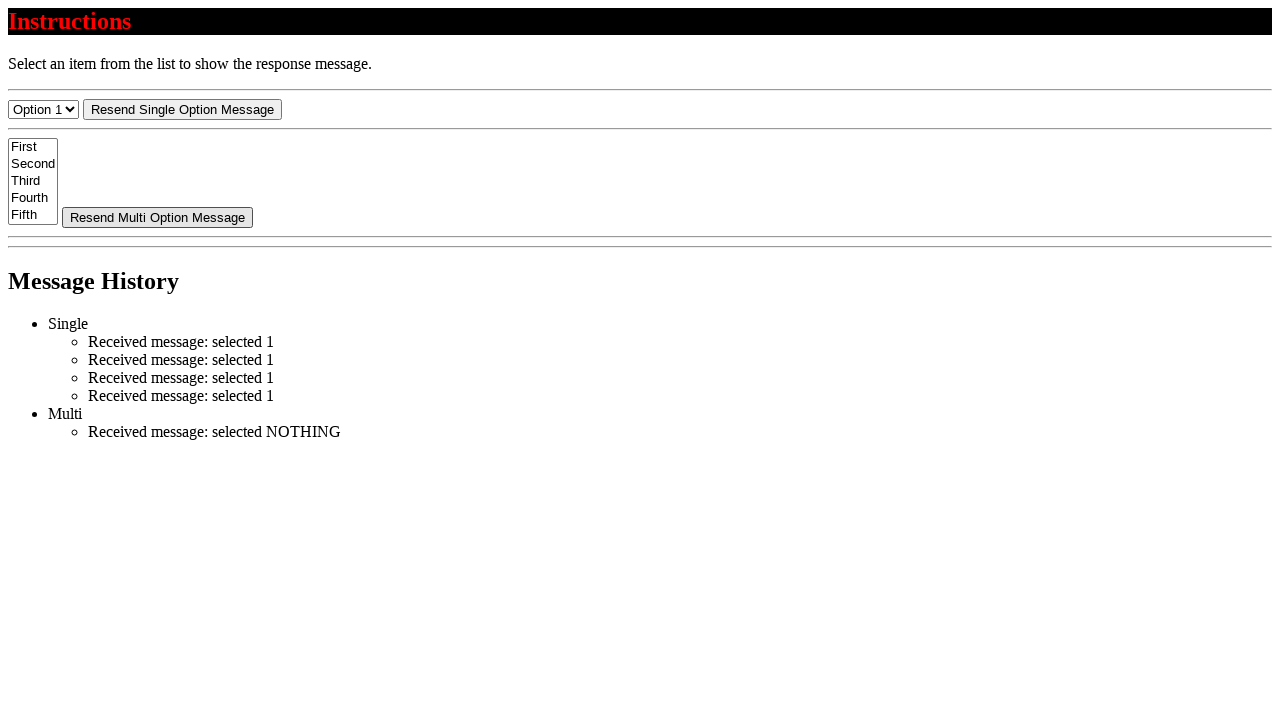

Clicked resend-multi dropdown/button (2nd click) at (158, 217) on #resend-multi
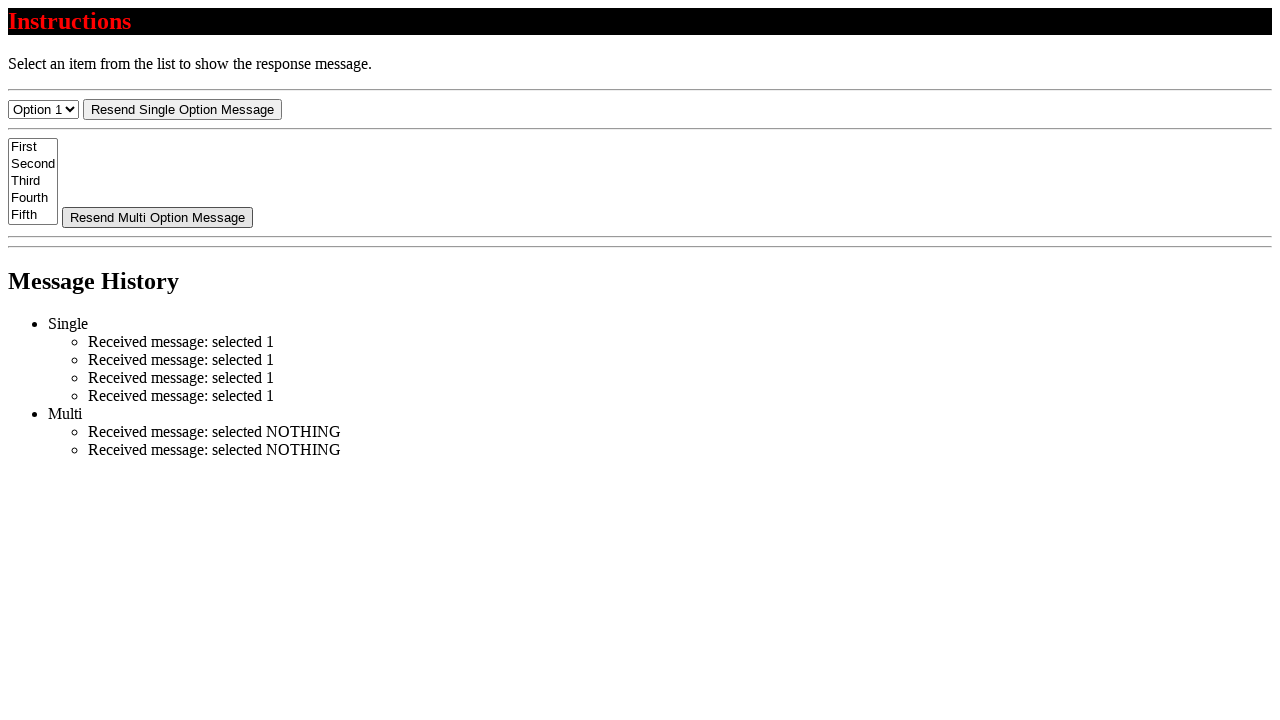

Located all message elements with class='message'
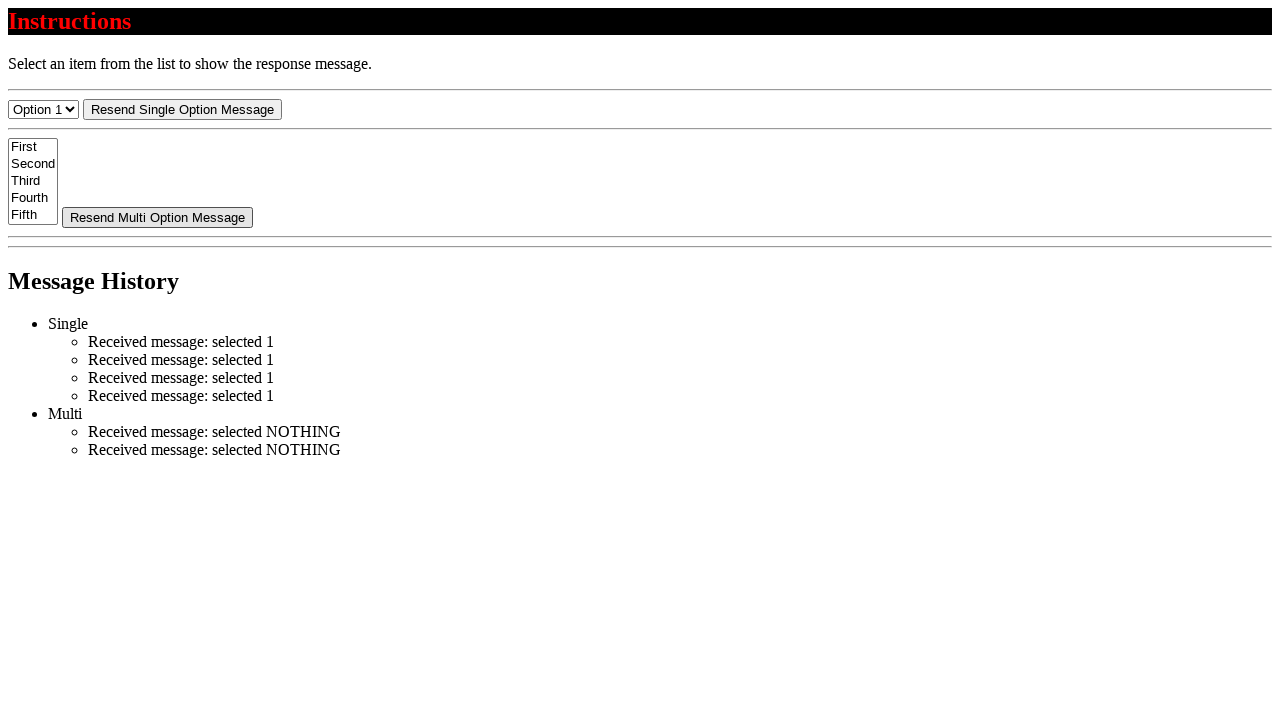

Verified 6 message elements are present with correct class attribute
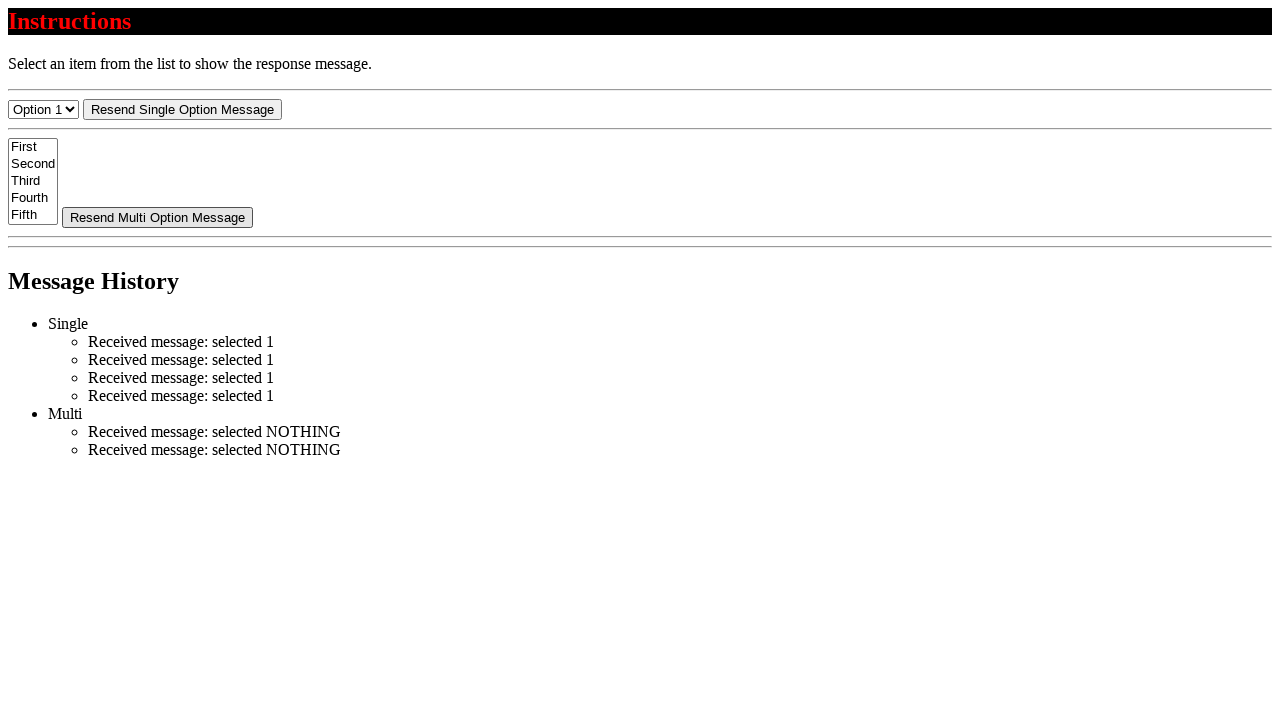

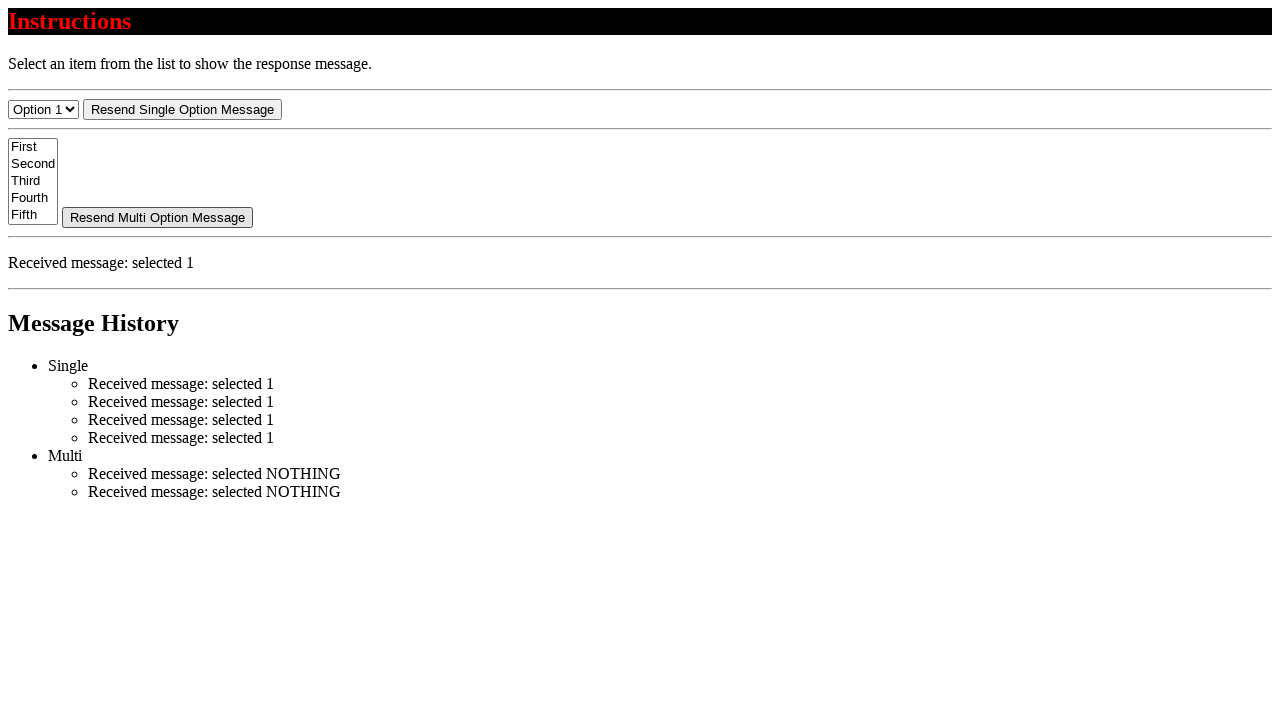